Tests keyboard actions by filling a form field with uppercase text using SHIFT key modifier

Starting URL: https://awesomeqa.com/practice.html

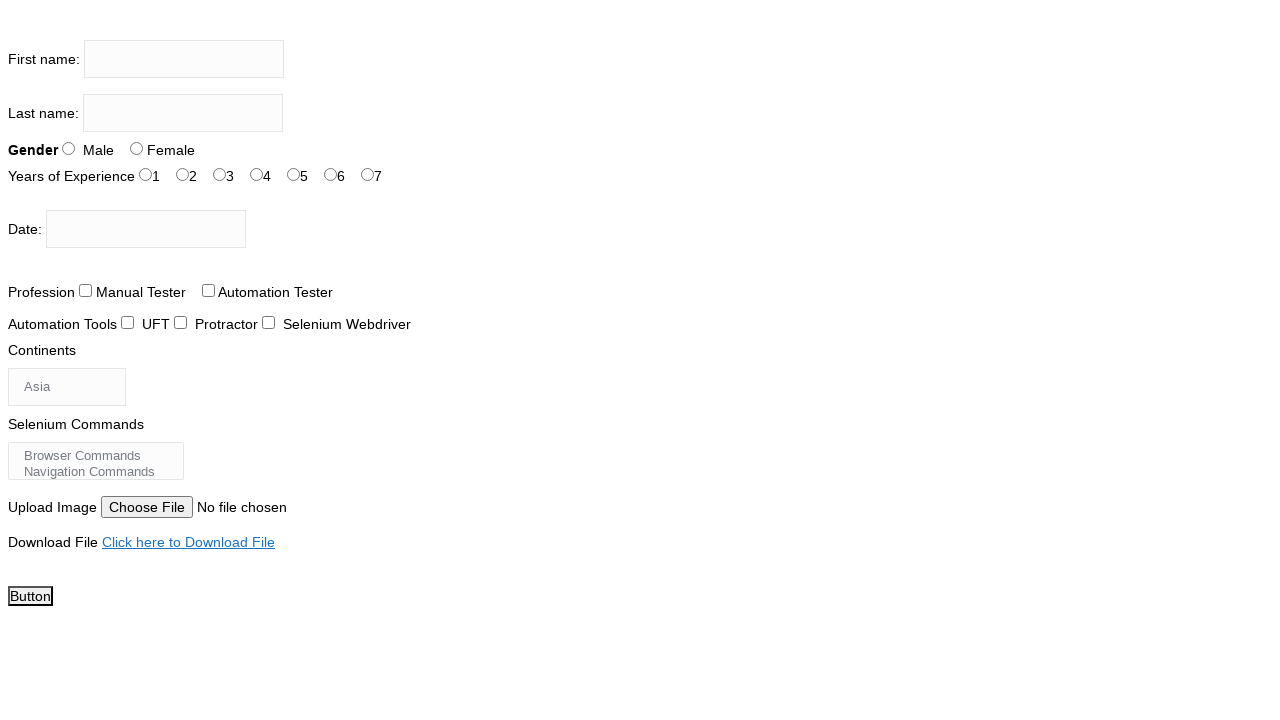

Filled firstname field with uppercase text 'THE TESTING ACADEMY' on input[name='firstname']
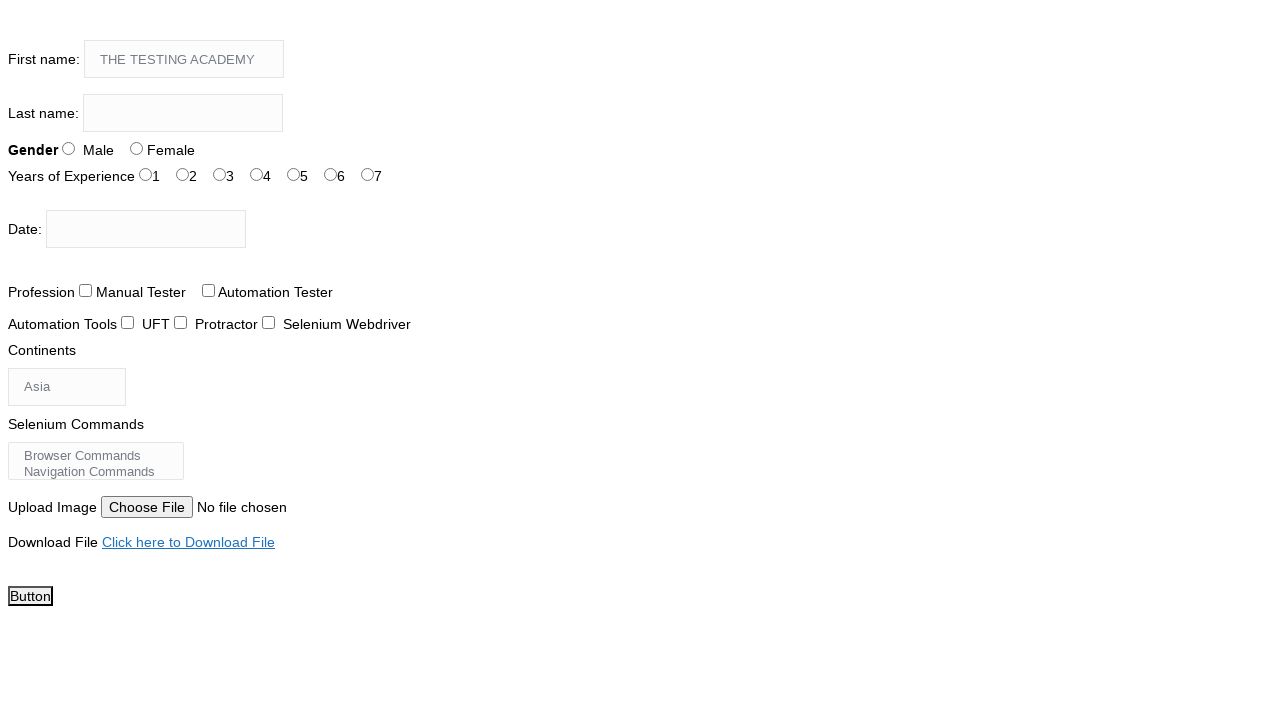

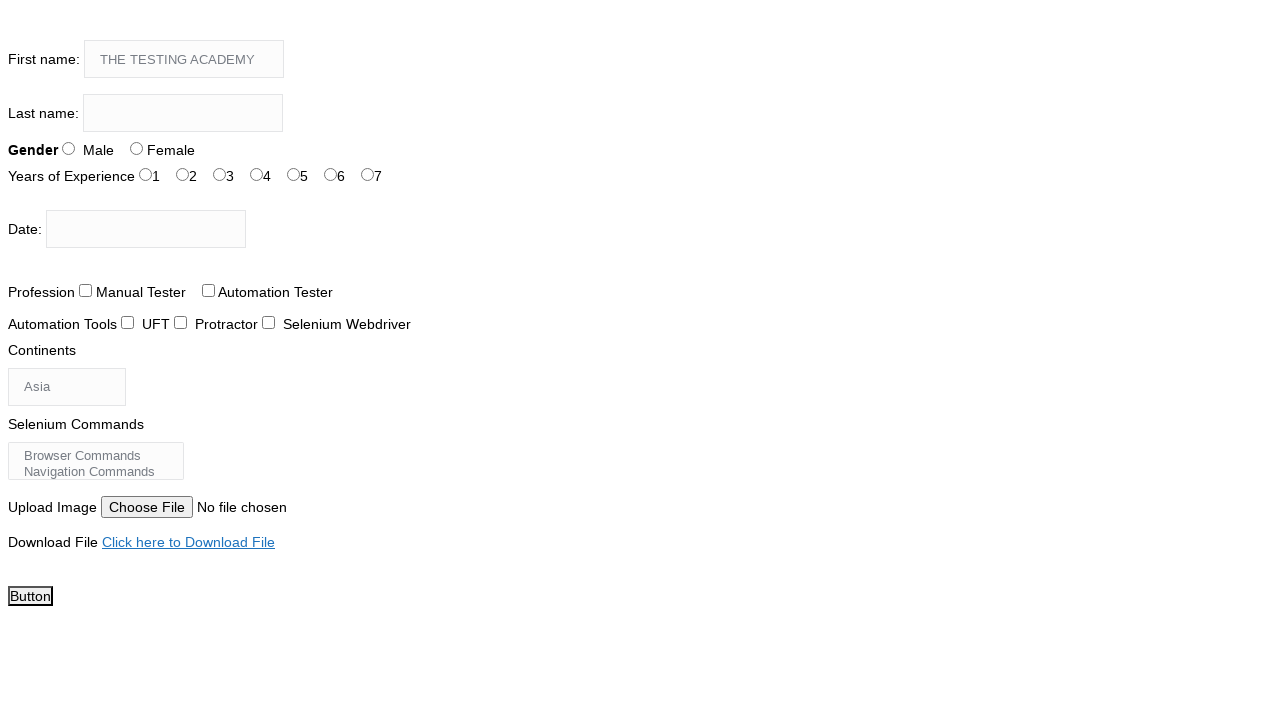